Tests explicit wait functionality by waiting for a price element to display "100", then clicking a book button, reading a value, calculating a mathematical result, and submitting the answer.

Starting URL: http://suninjuly.github.io/explicit_wait2.html

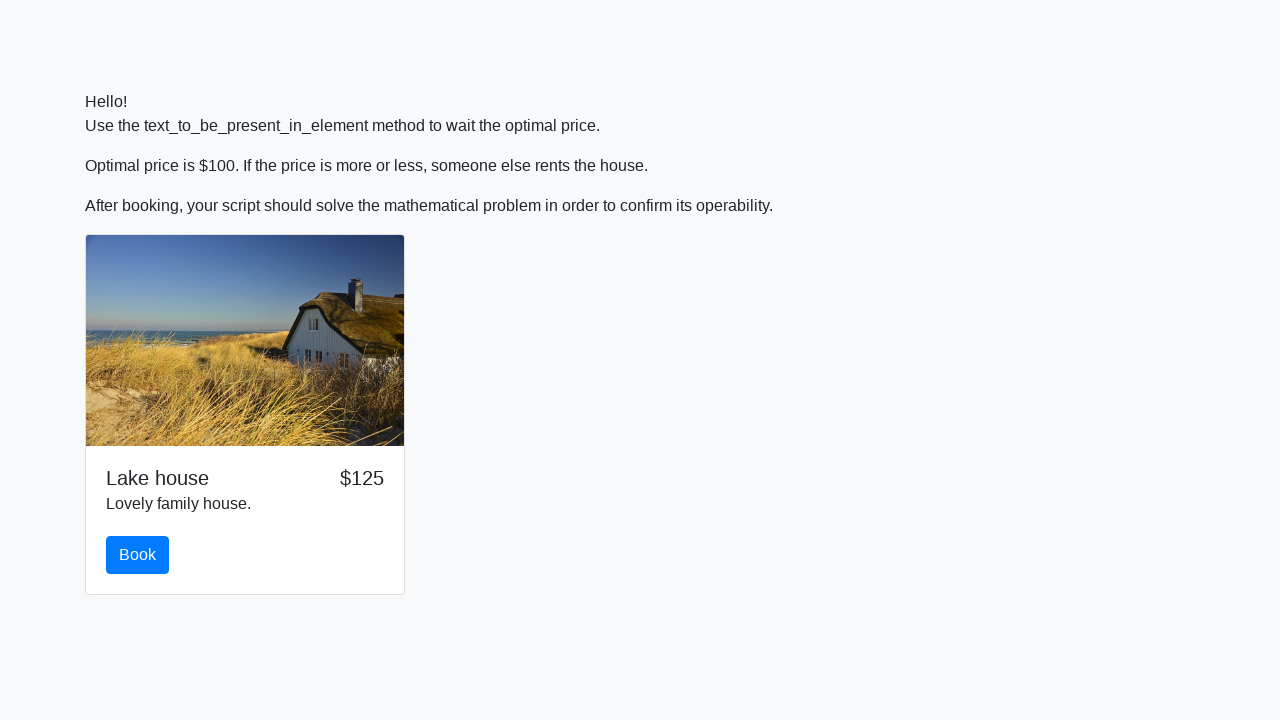

Waited for price element to display '100'
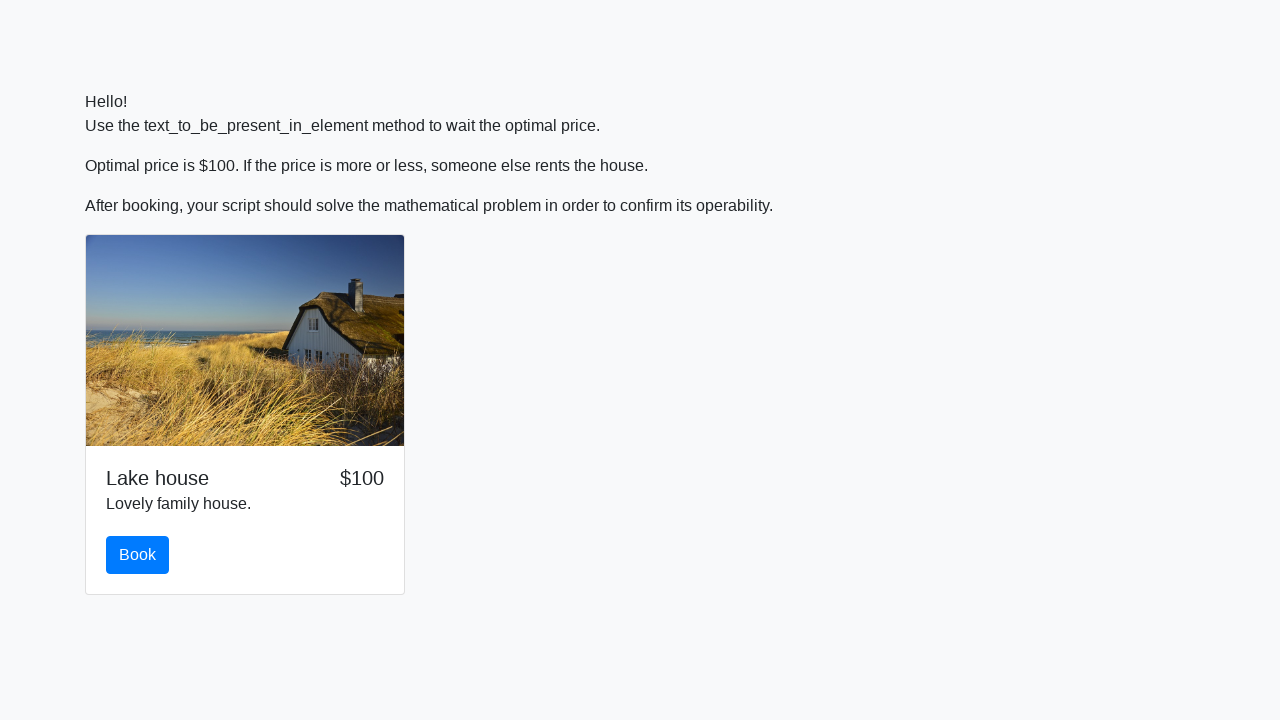

Clicked the book button at (138, 555) on #book
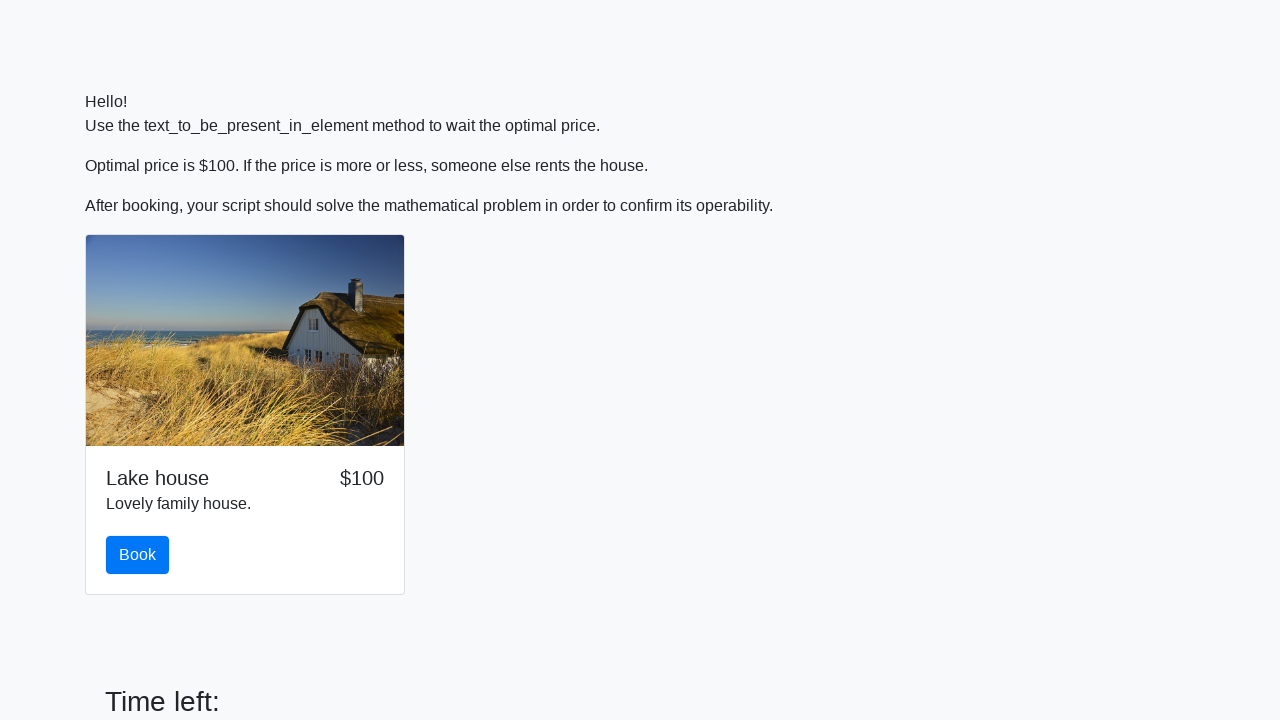

Retrieved input value from page: 314
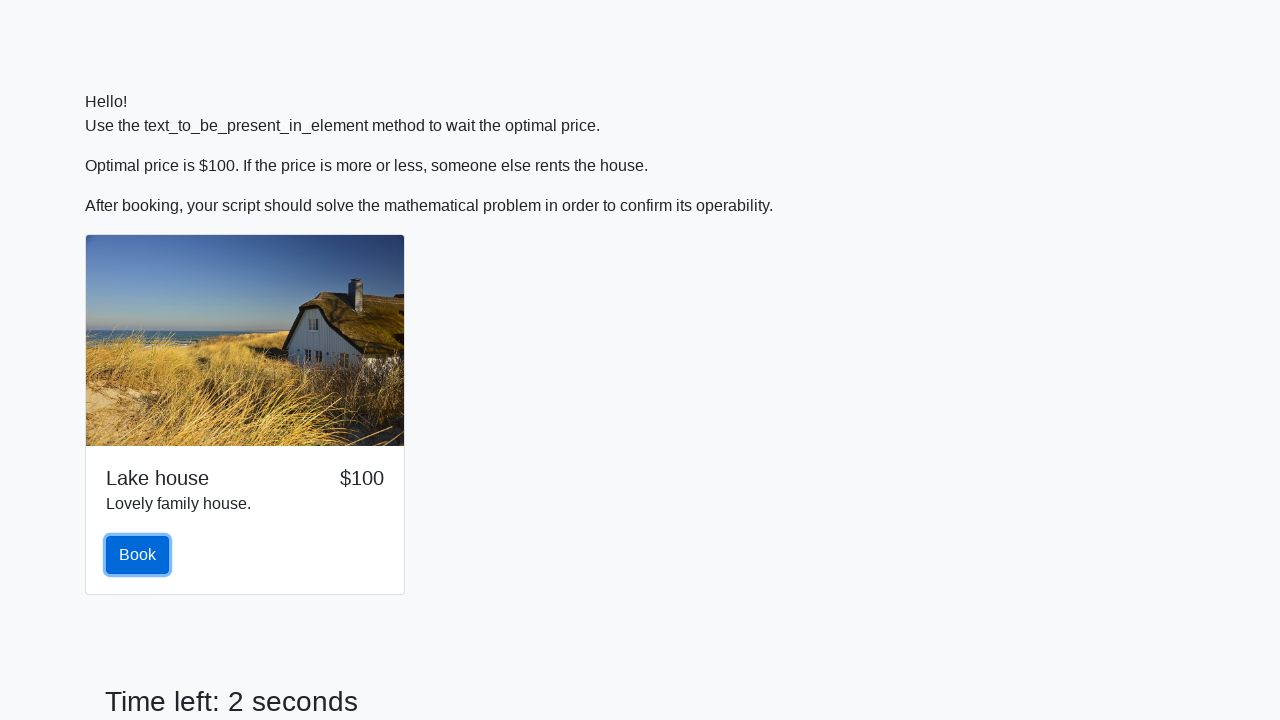

Calculated mathematical result: 0.6434919503087296
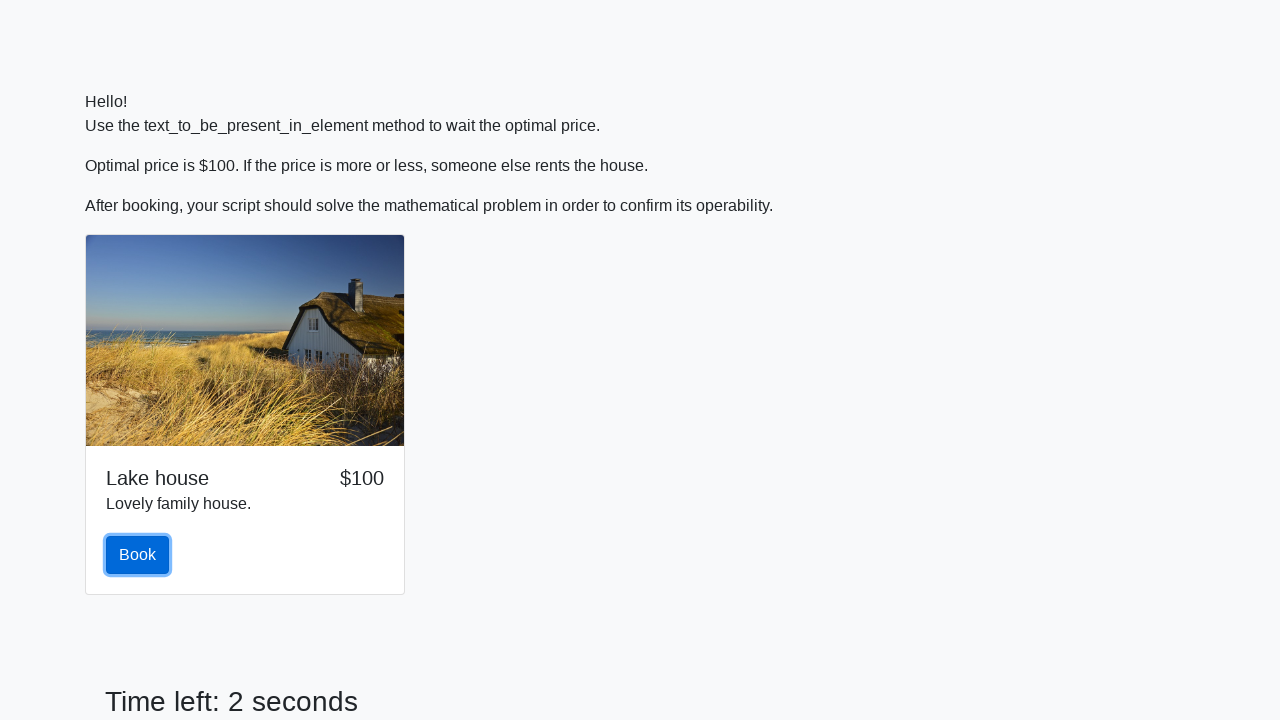

Filled answer field with calculated value on #answer
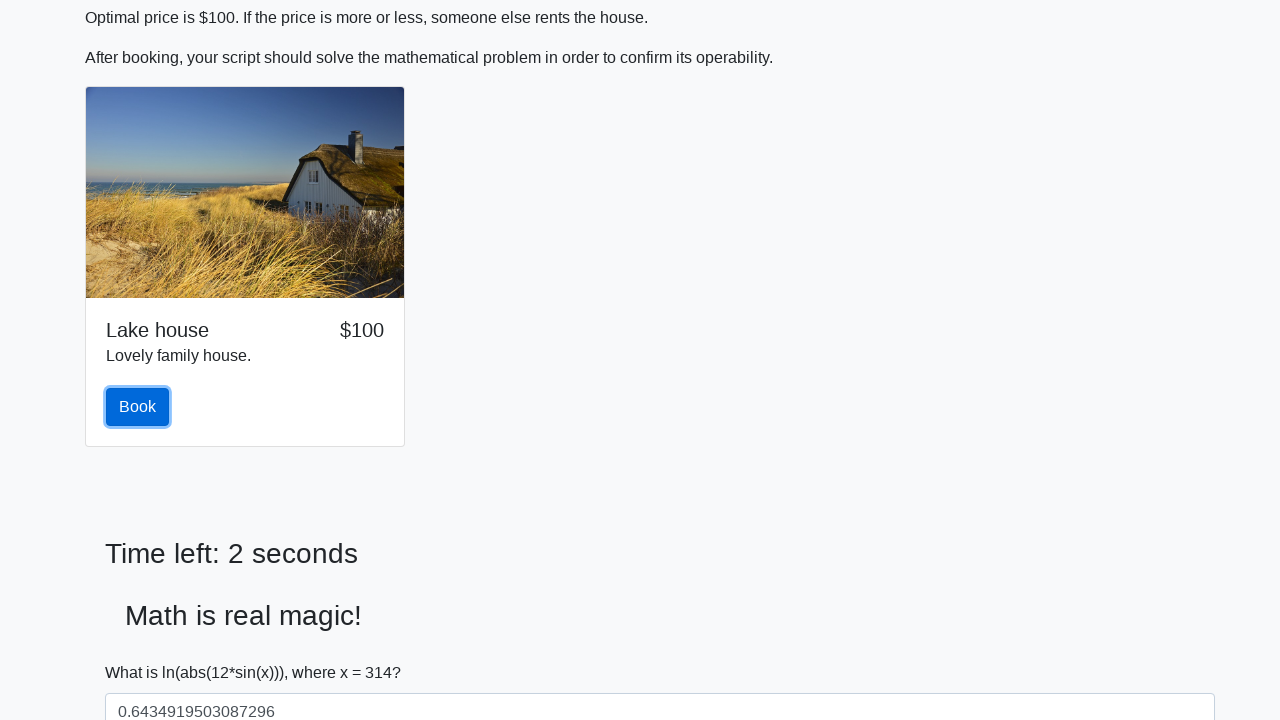

Clicked the solve button to submit answer at (143, 651) on #solve
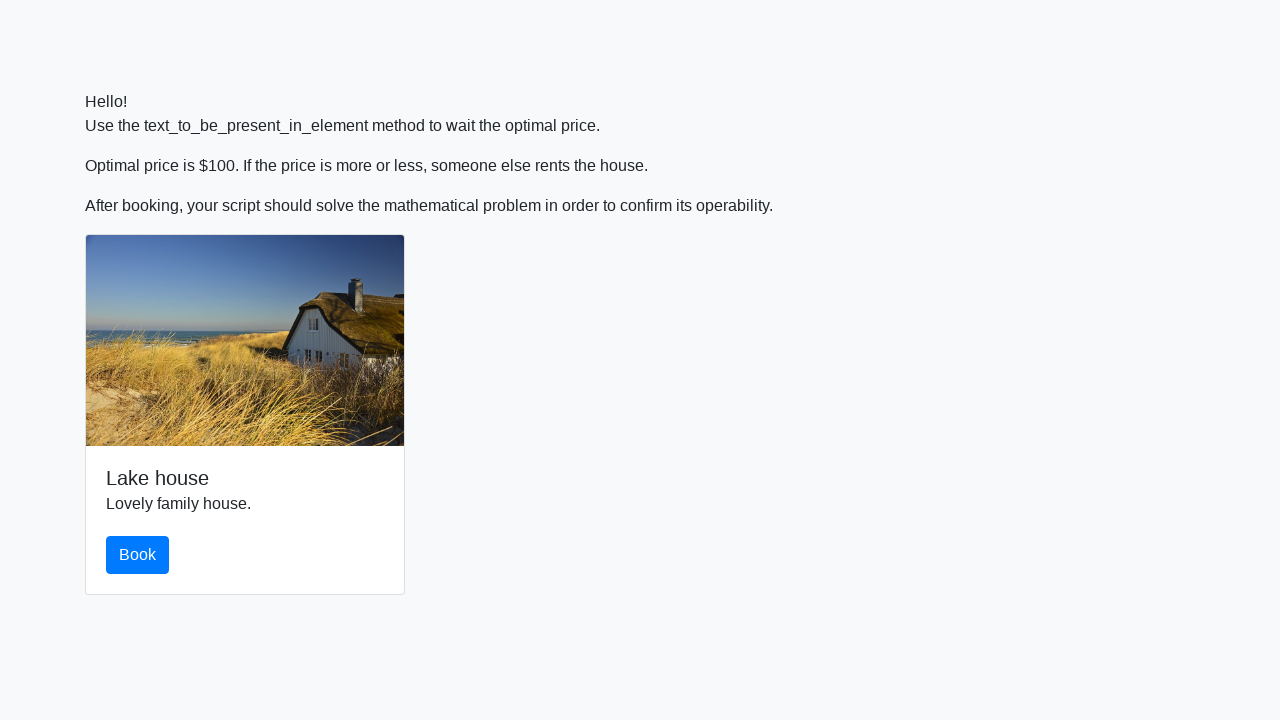

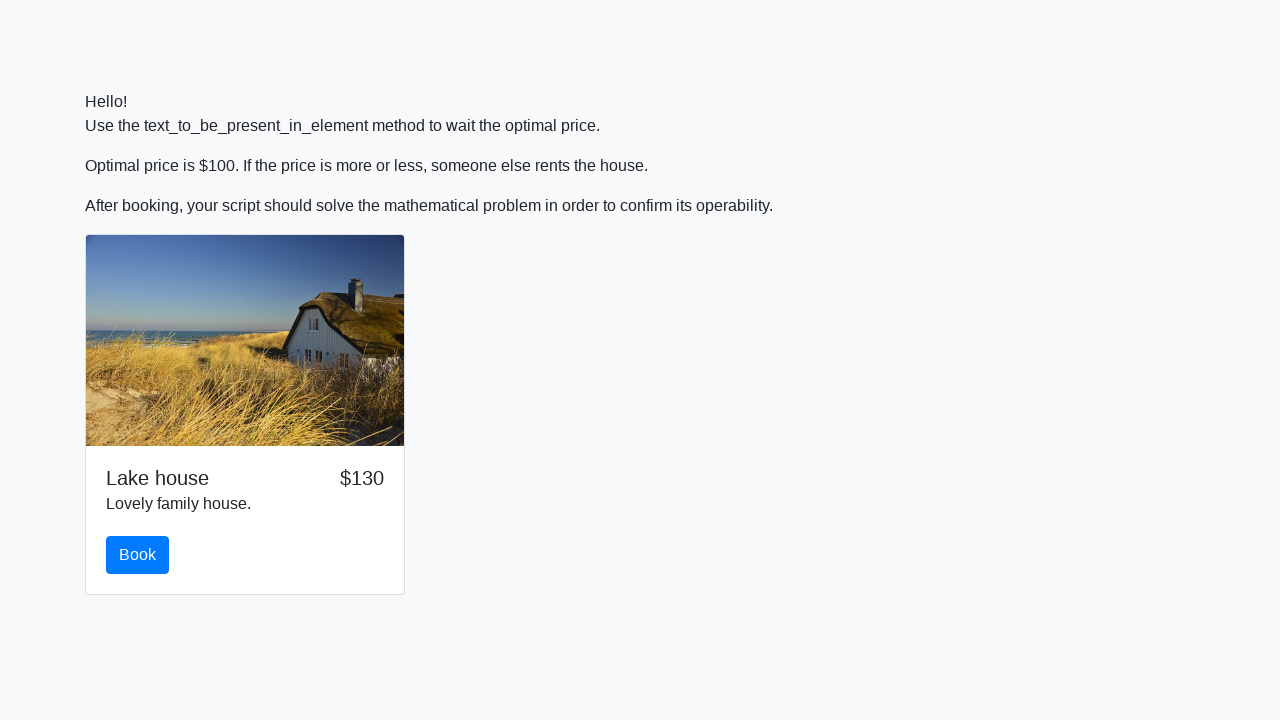